Tests portfolio page loading at mobile viewport by navigating and waiting for portfolio content to load

Starting URL: https://rwa2.netlify.app/portfolio

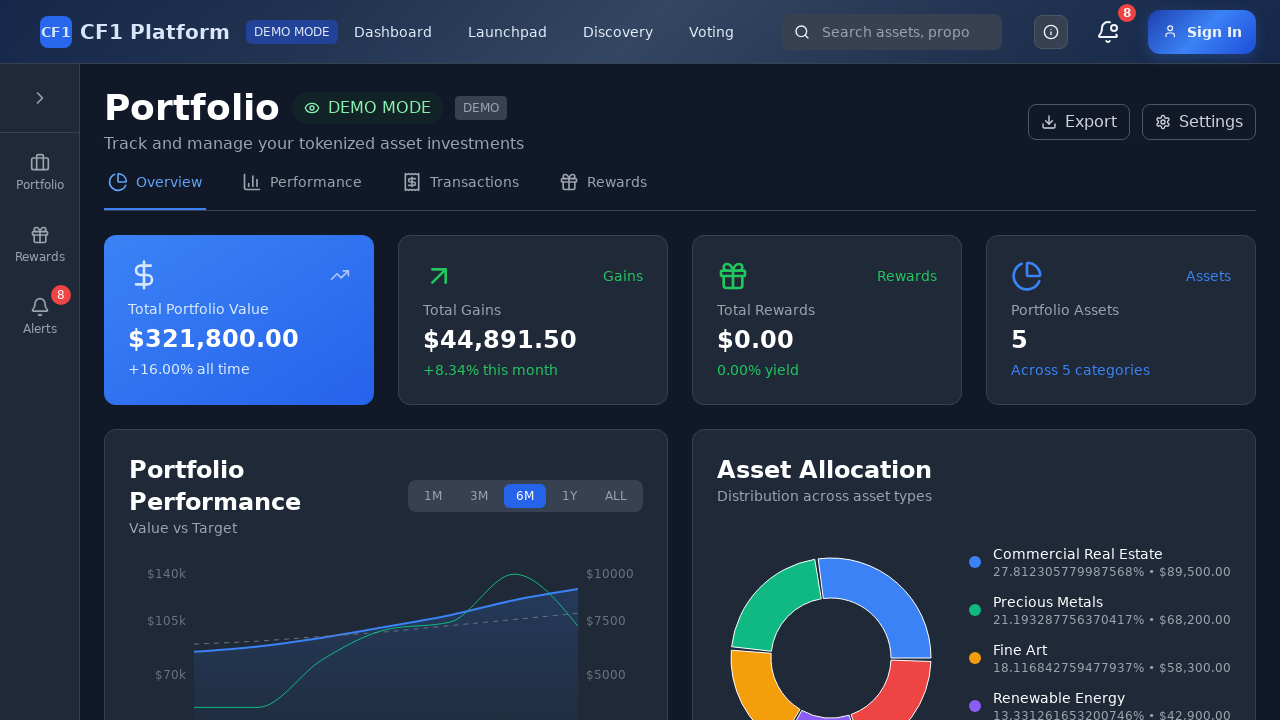

Set viewport to mobile size (375x667)
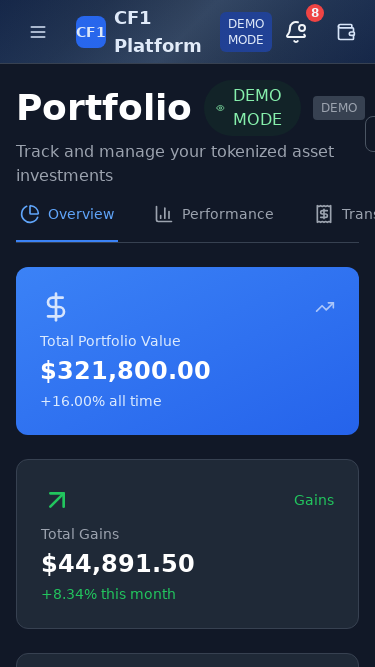

Portfolio content loaded on mobile viewport
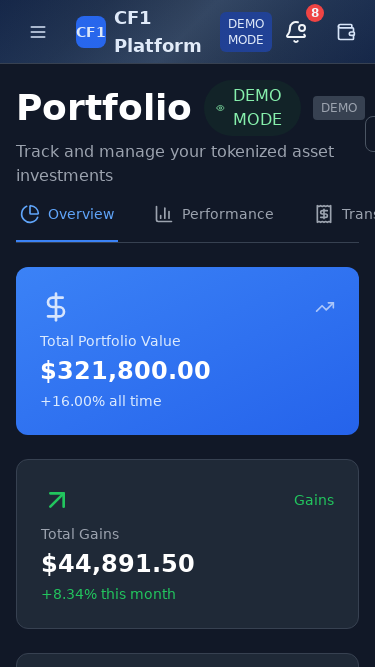

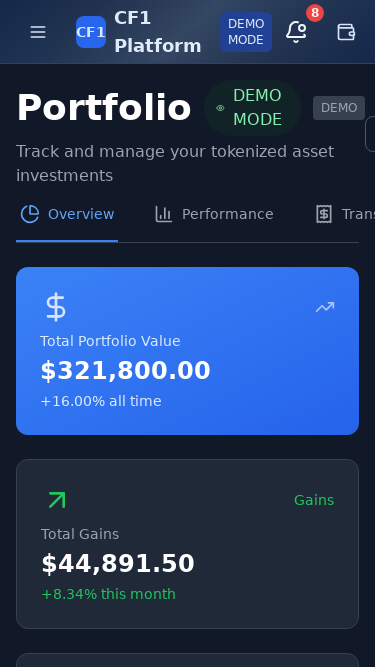